Tests radio button selection by clicking different radio button options and verifying the selection text updates accordingly.

Starting URL: https://demoqa.com/radio-button

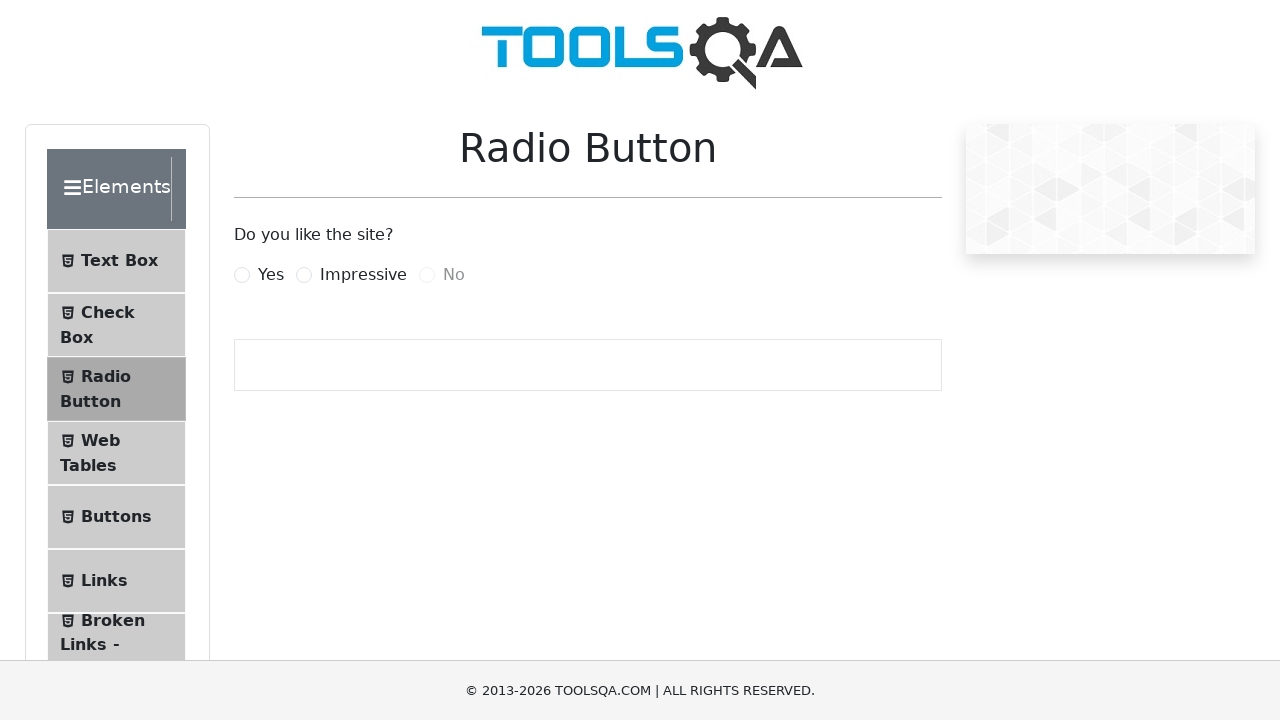

Clicked 'Yes' radio button at (271, 275) on label:has-text('Yes')
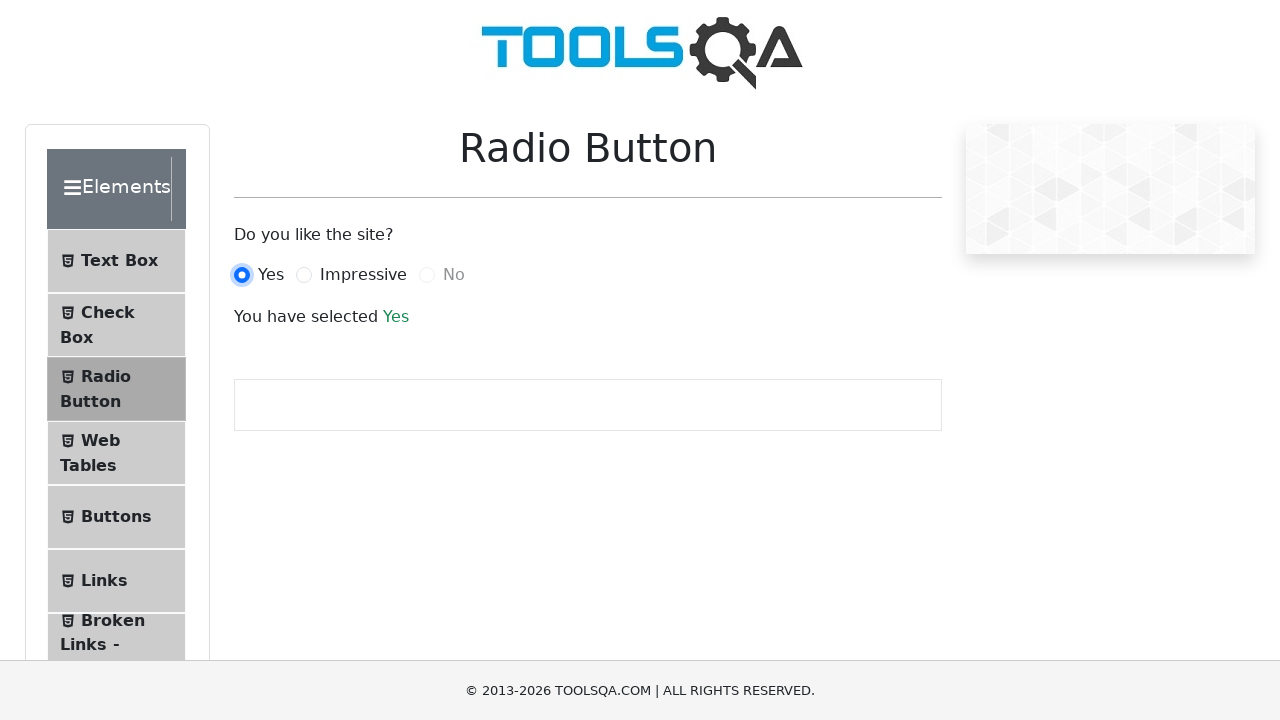

Verified 'Yes' selection text appeared
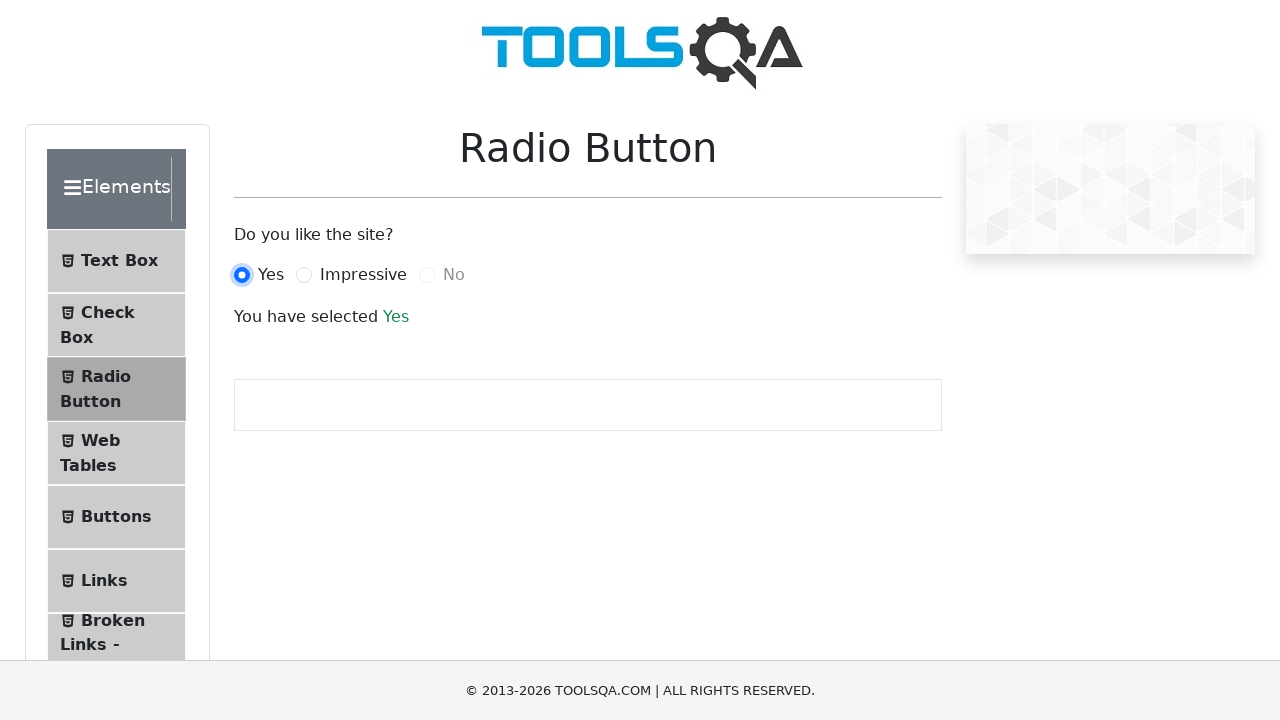

Clicked 'Impressive' radio button at (363, 275) on label:has-text('Impressive')
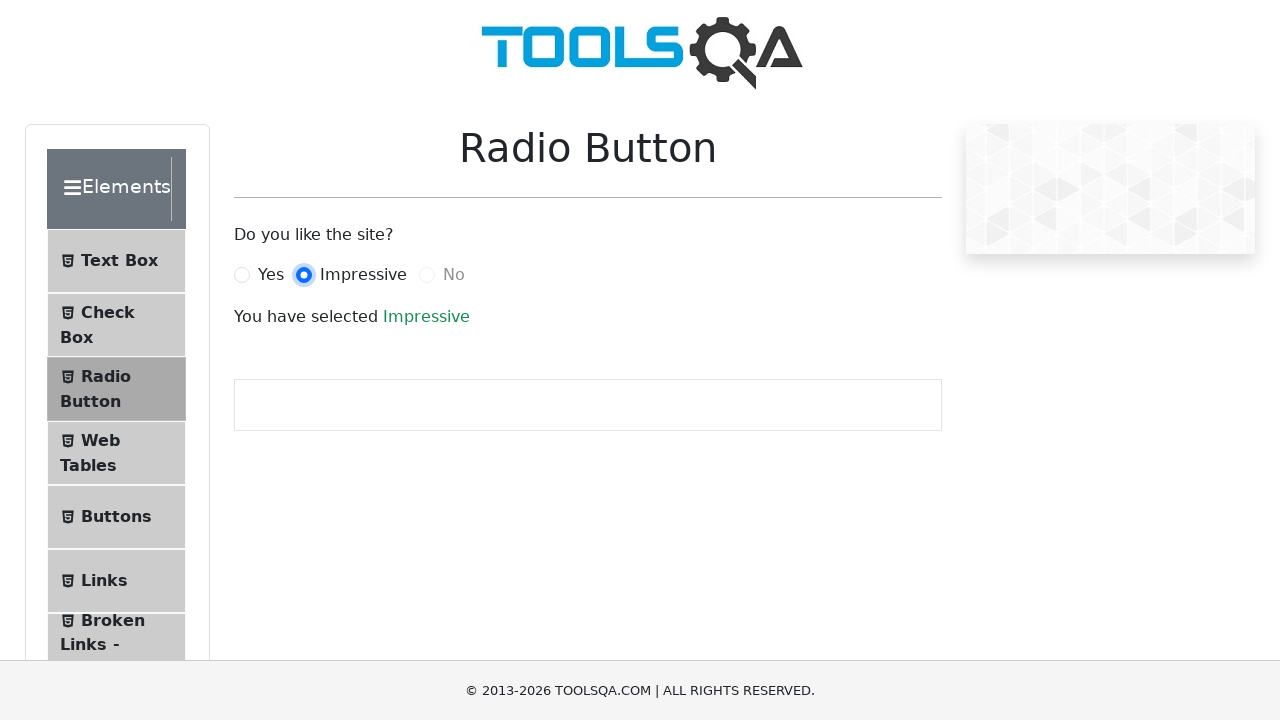

Verified 'Impressive' selection text appeared
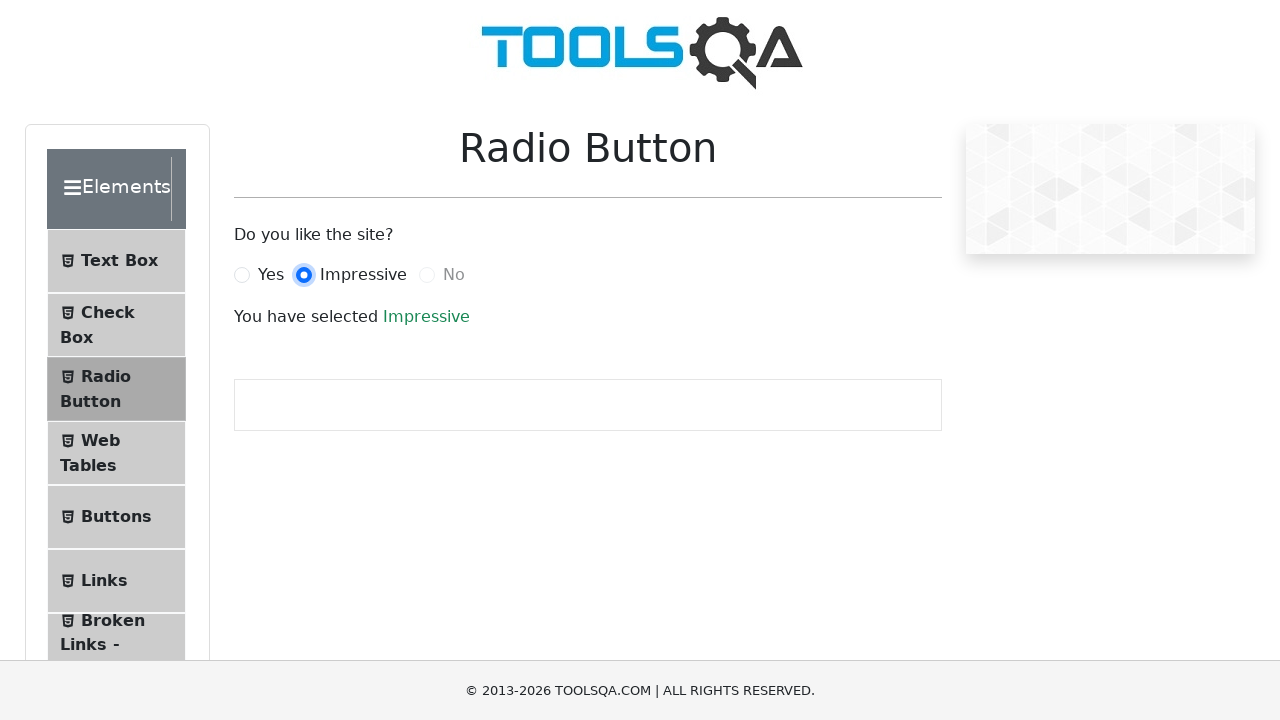

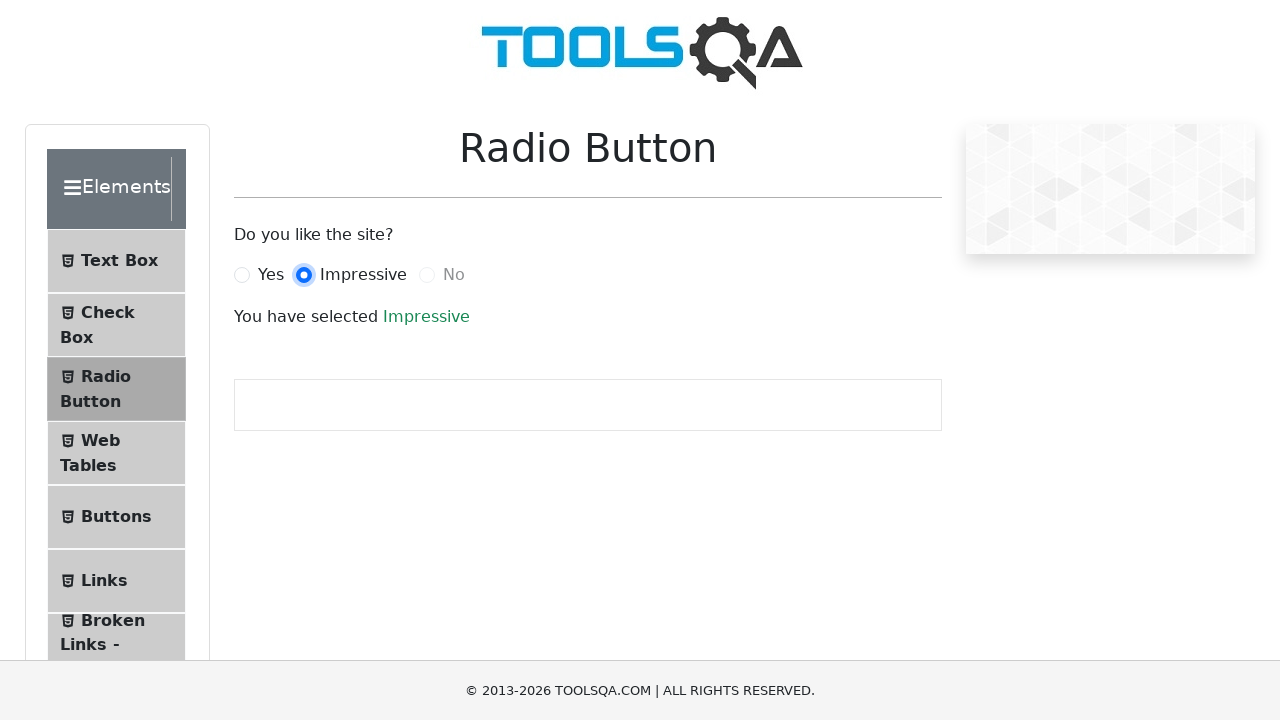